Tests opting out of A/B tests by adding an opt-out cookie before navigating to the A/B test page, then verifying the page shows no A/B test.

Starting URL: http://the-internet.herokuapp.com

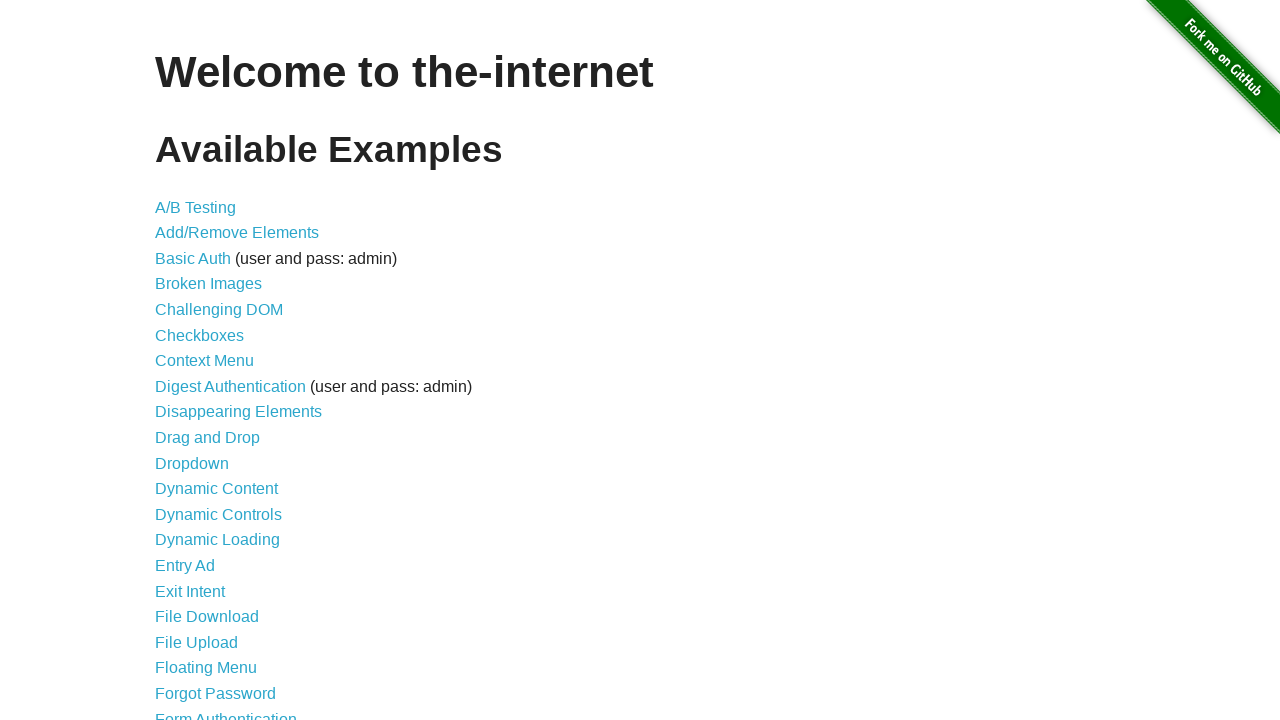

Added optimizelyOptOut cookie to opt out of A/B tests
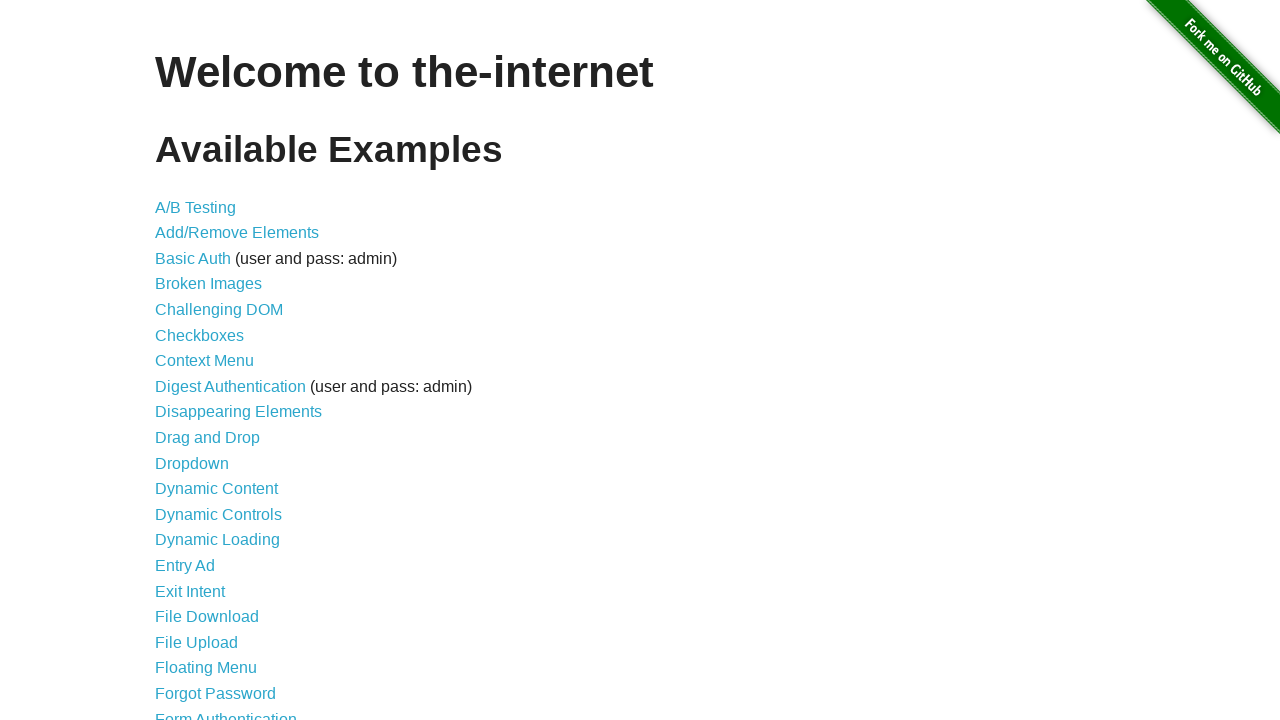

Navigated to A/B test page at http://the-internet.herokuapp.com/abtest
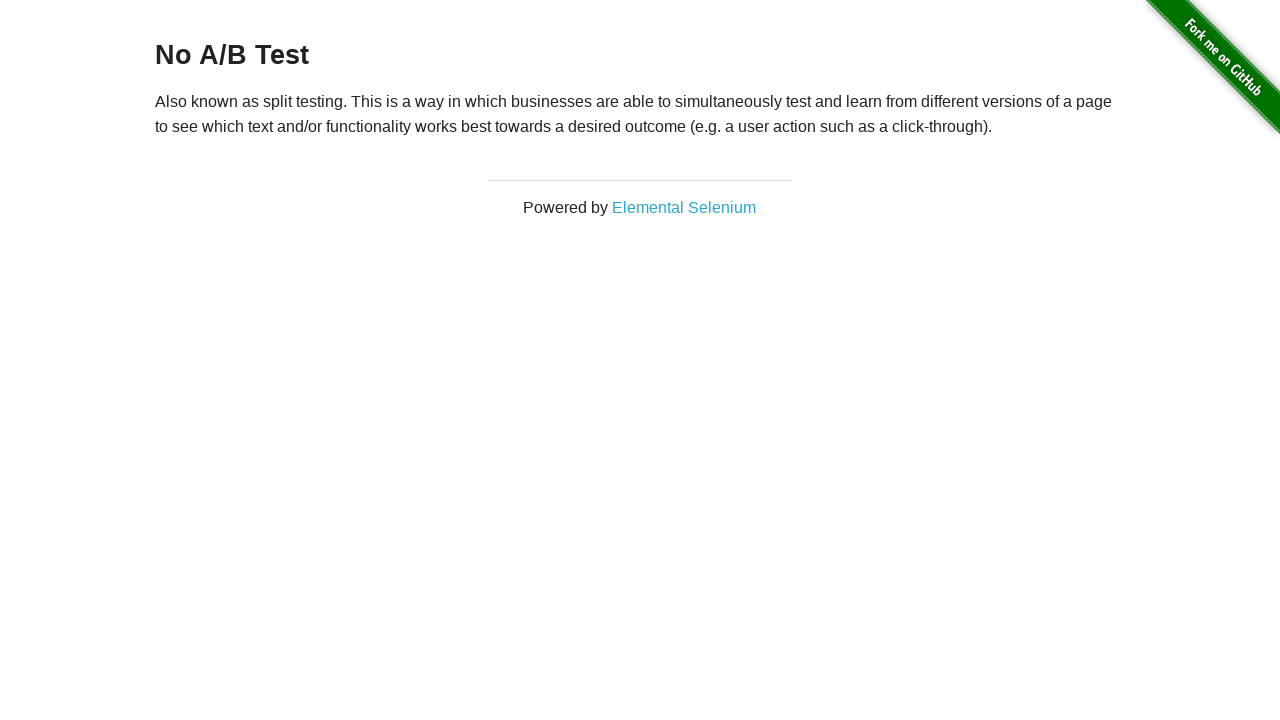

Page heading loaded, confirming A/B test page is displayed
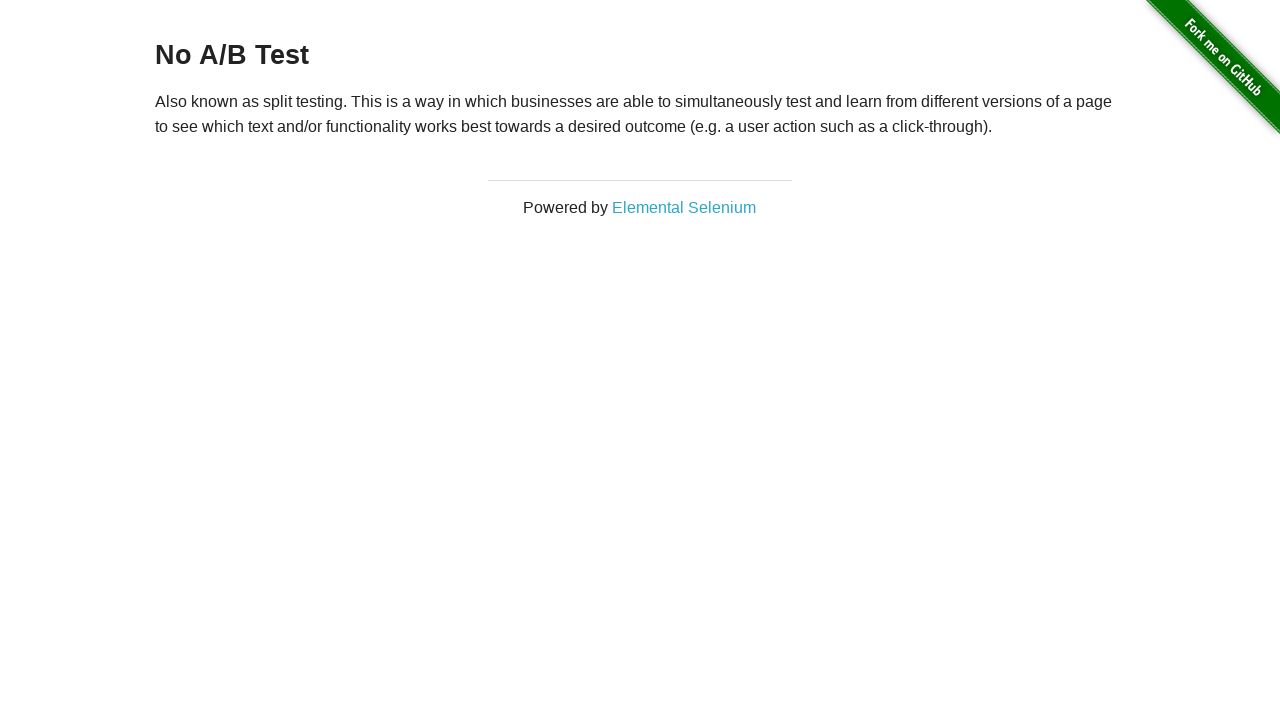

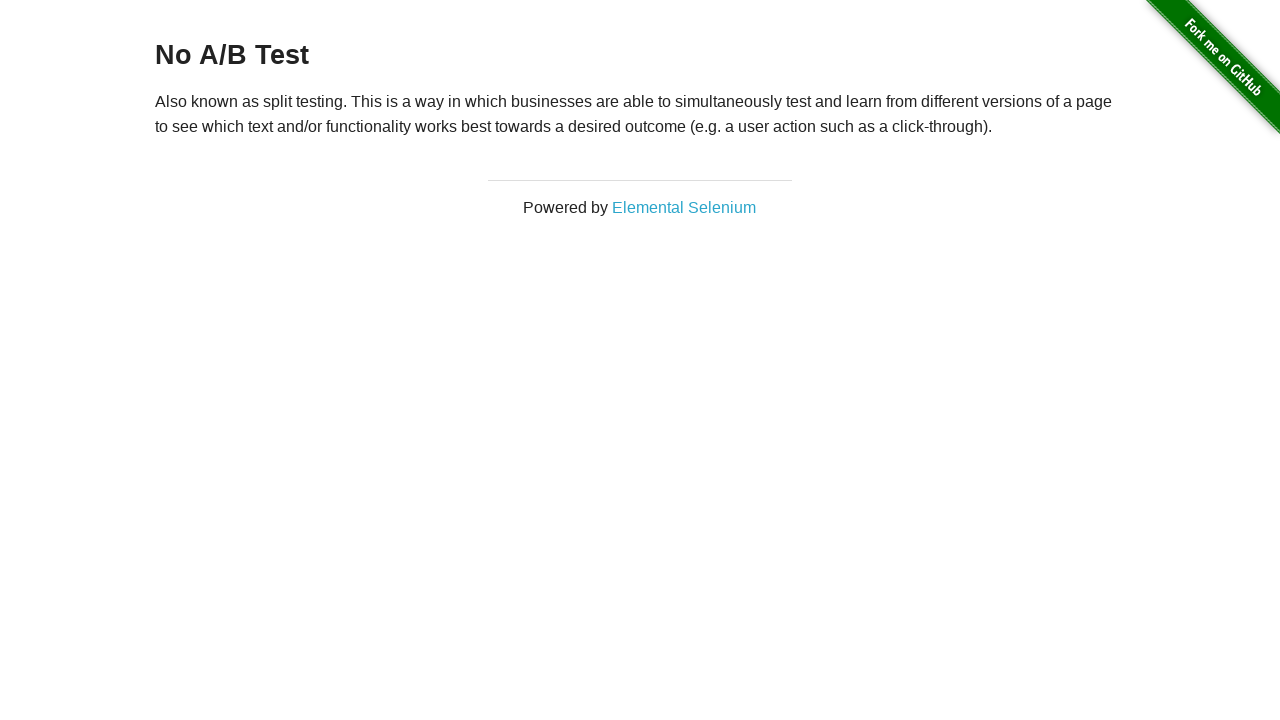